Tests window handling functionality by opening a new window, filling out a form in the child window, then returning to the parent window to enter text

Starting URL: https://www.hyrtutorials.com/p/window-handles-practice.html

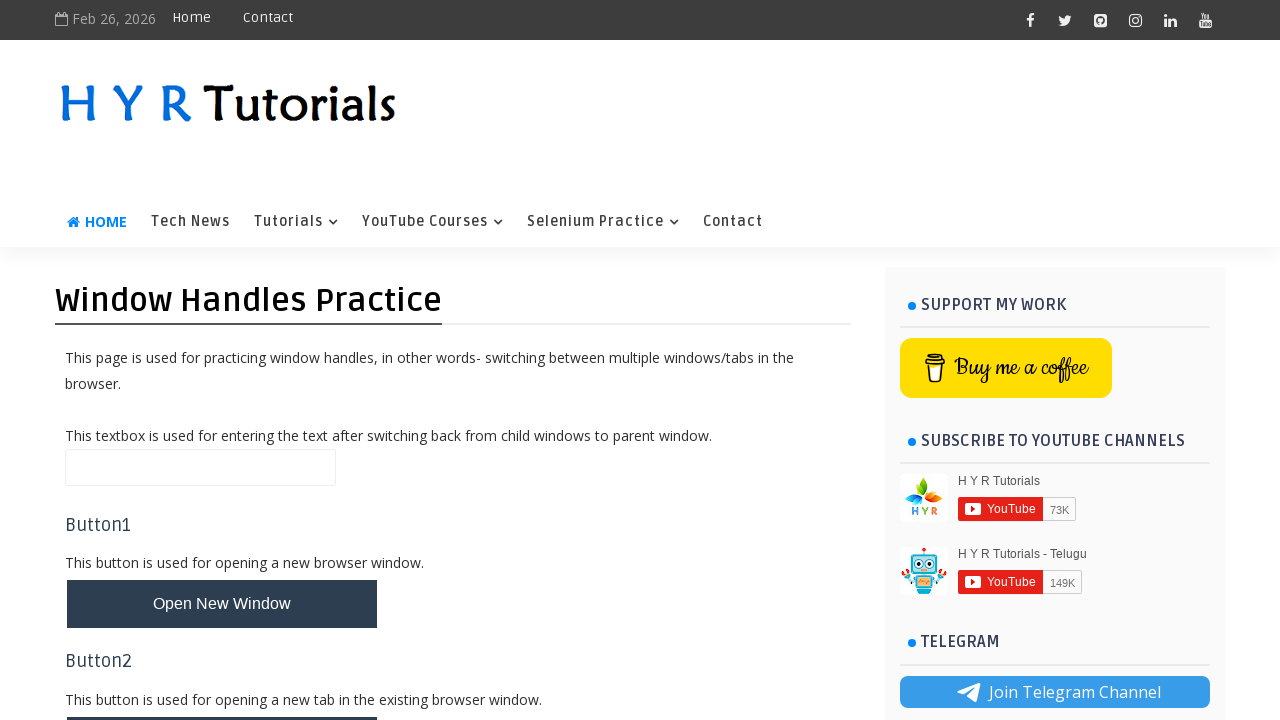

Clicked button to open new window at (222, 604) on #newWindowBtn
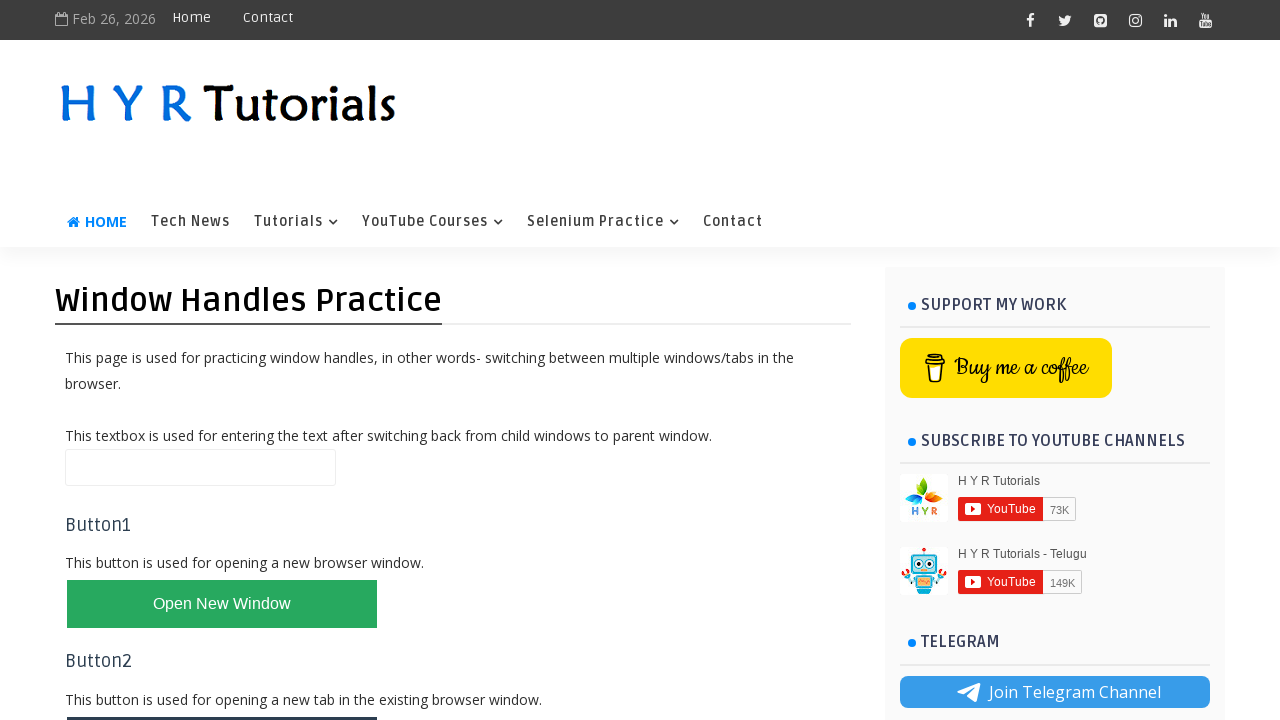

Waited for new window to open and captured reference at (222, 604) on #newWindowBtn
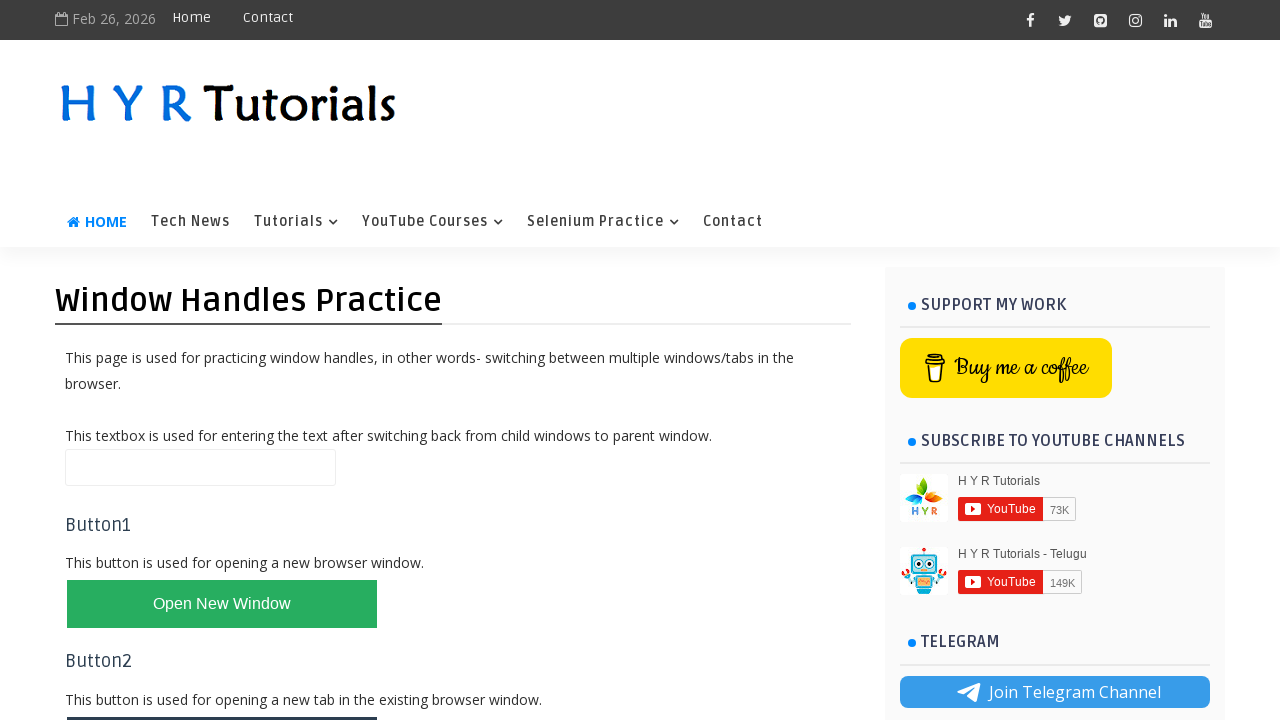

Switched to the new child window
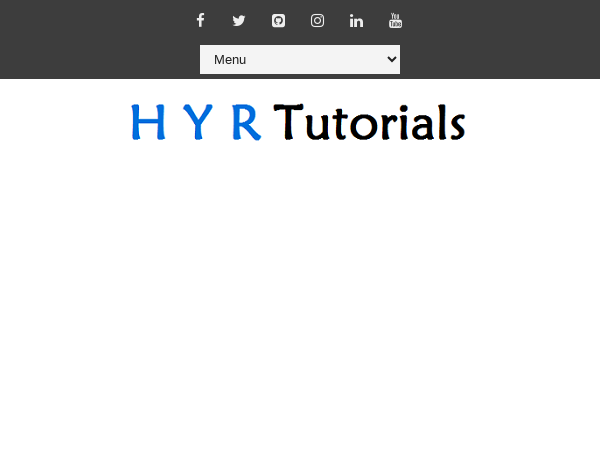

Filled first name field with 'kurella' in child window on #firstName
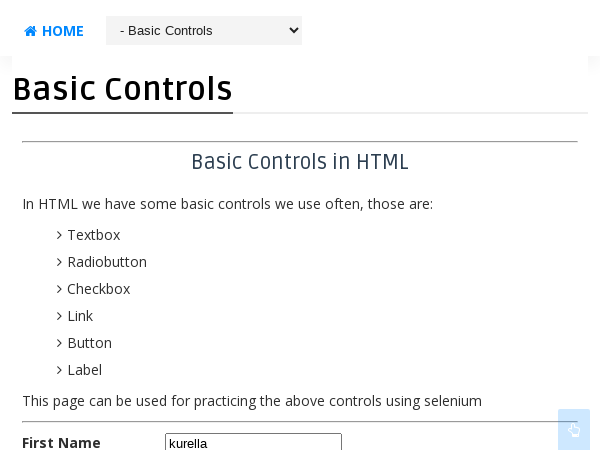

Filled last name field with 'Srikanth' in child window on #lastName
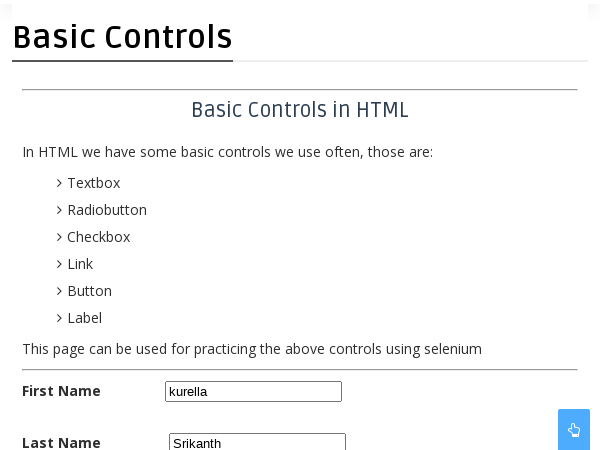

Selected gender option in child window at (174, 225) on (//input[@name='gender'])[1]
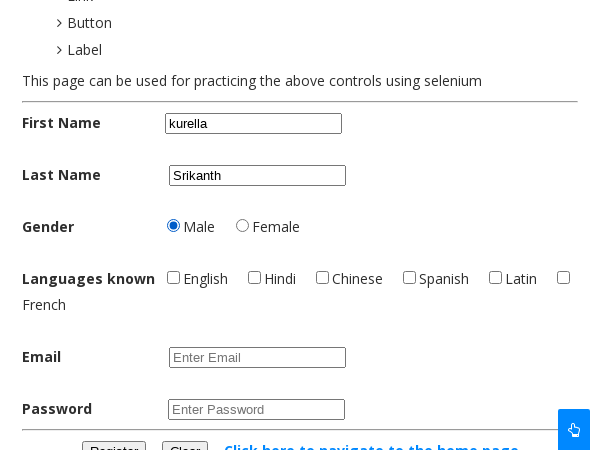

Checked English checkbox in child window at (174, 277) on #englishchbx
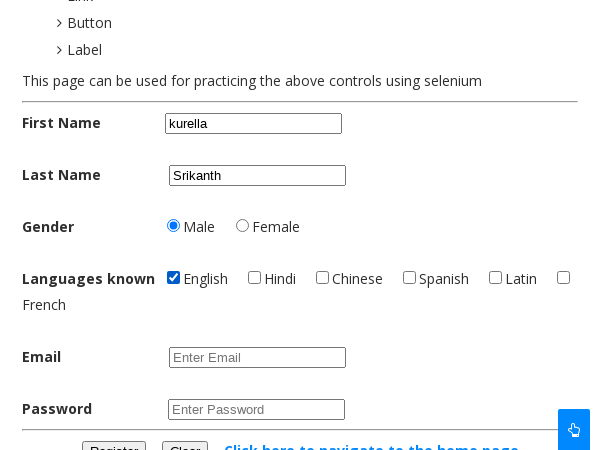

Filled email field with 'testuser123@gmail.com' in child window on #email
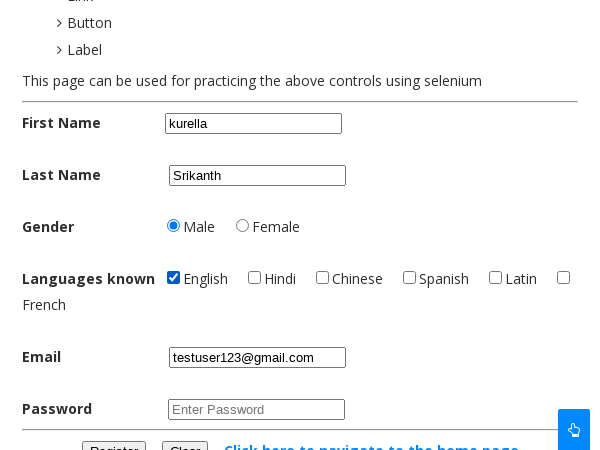

Filled password field with 'TestPass123' in child window on #password
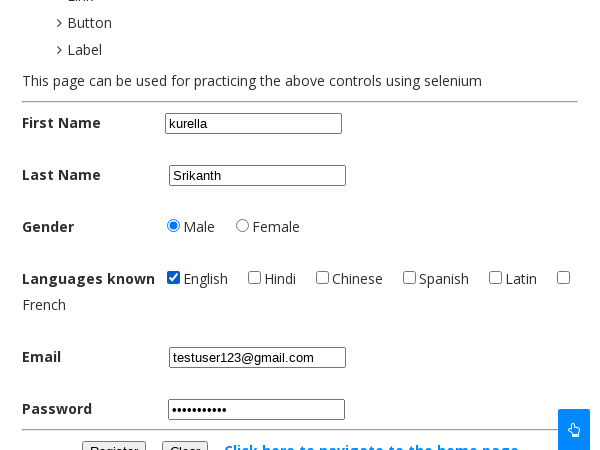

Closed the child window
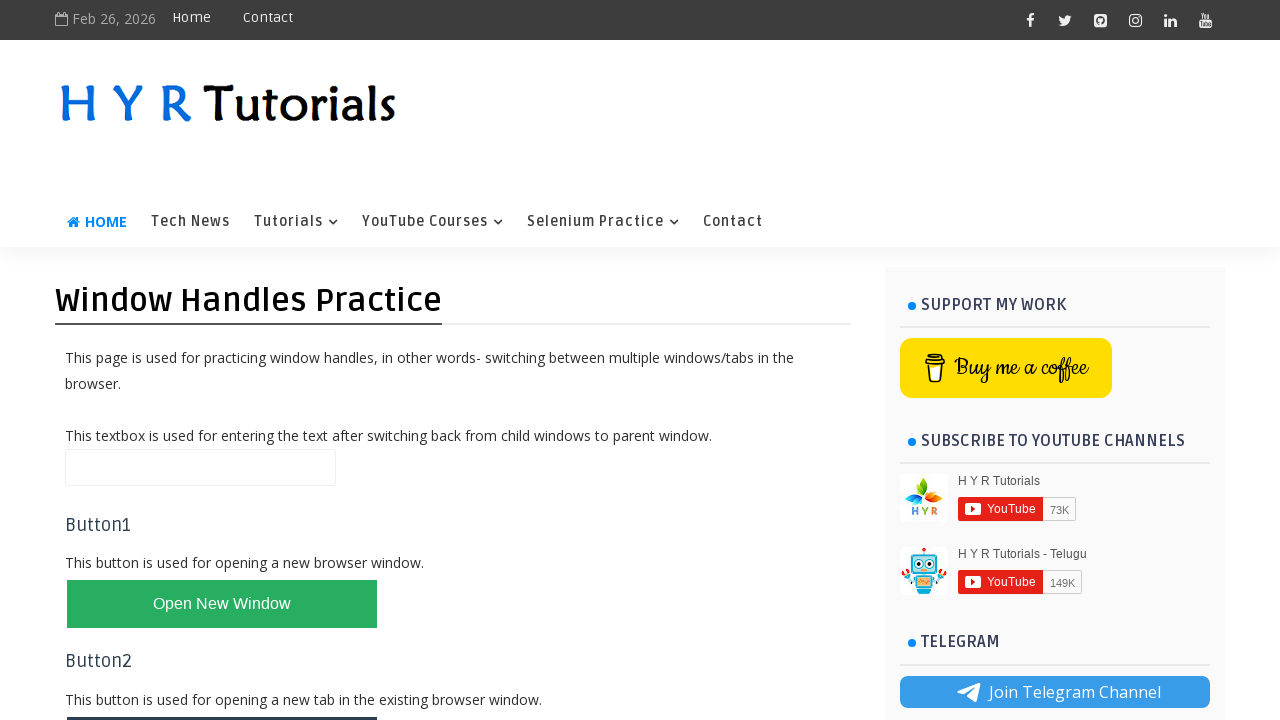

Filled name field with 'Levitica' in parent window on #name
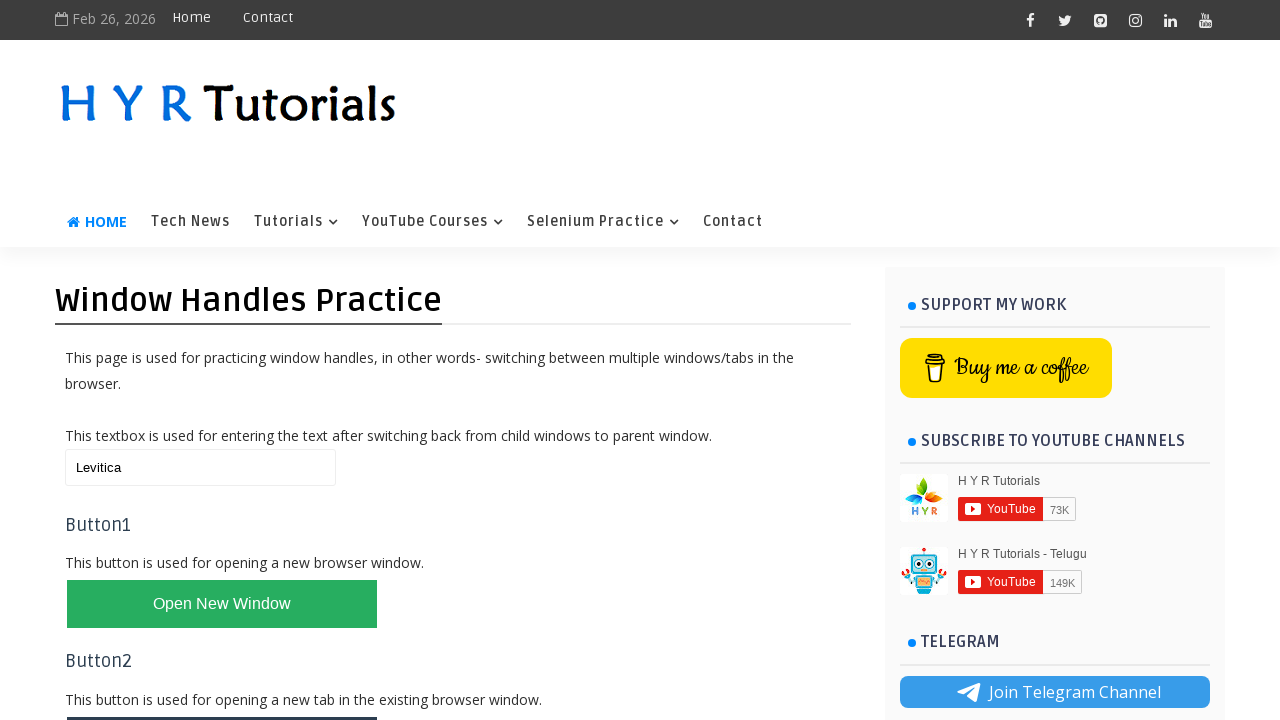

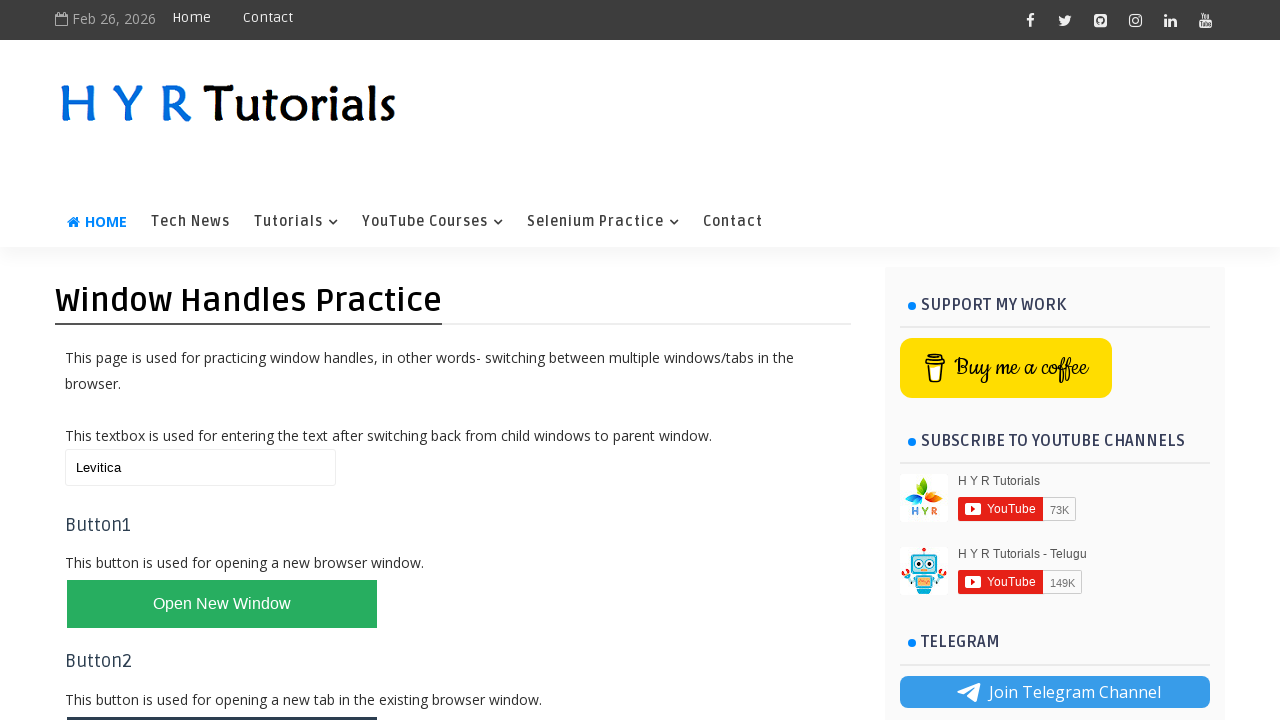